Tests explicit wait functionality by clicking a button that triggers an AJAX request, explicitly waiting for the element, and verifying the success message

Starting URL: http://uitestingplayground.com/ajax

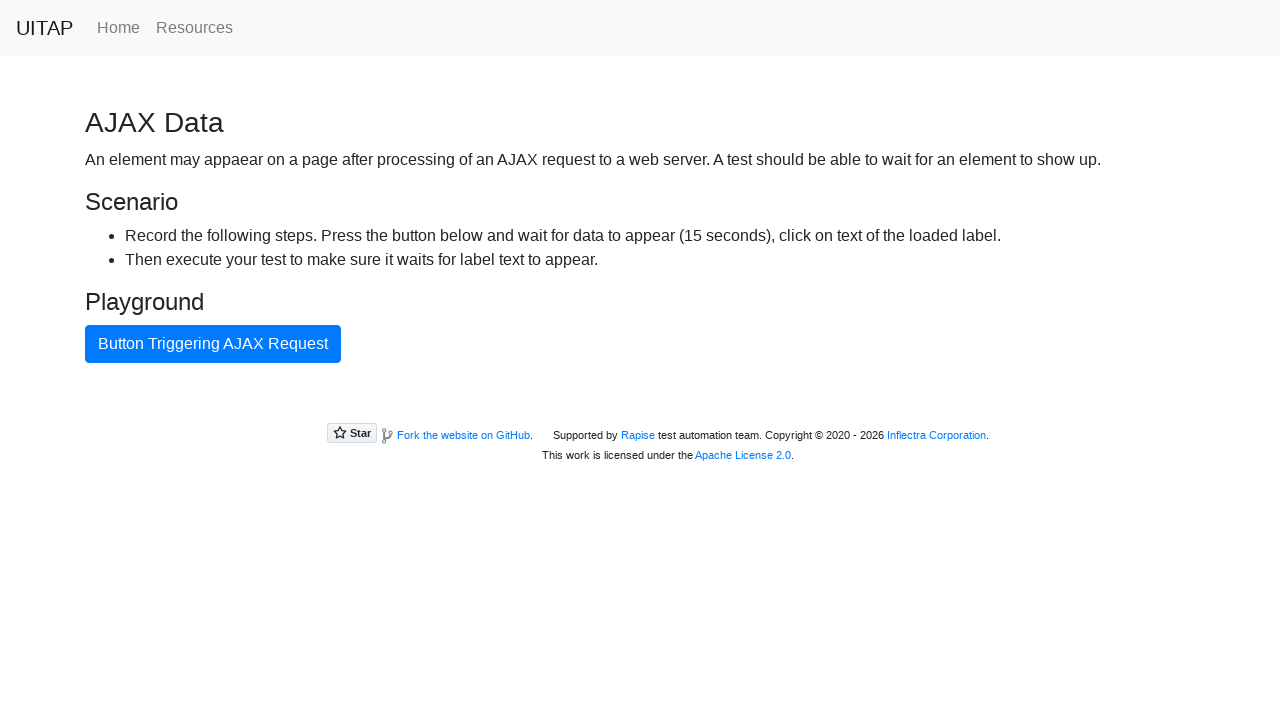

Navigated to AJAX test page
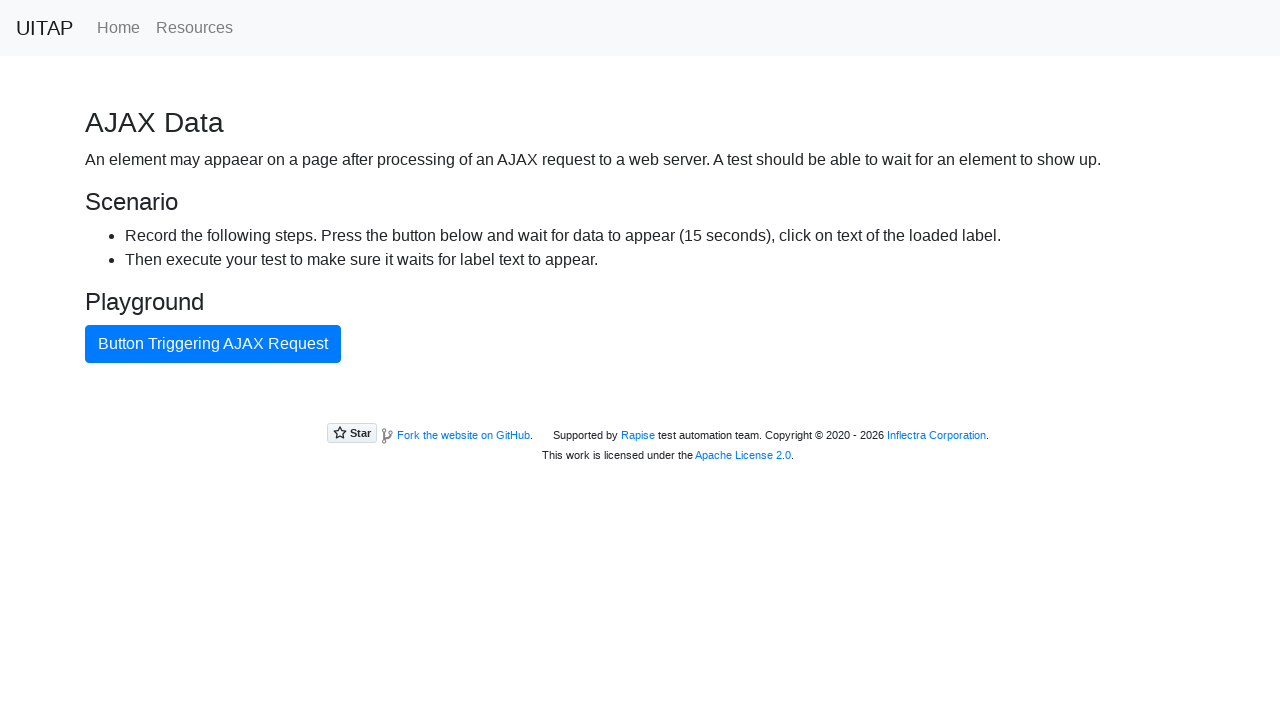

Clicked button triggering AJAX request at (213, 344) on button >> internal:has-text="Button Triggering AJAX Request"i
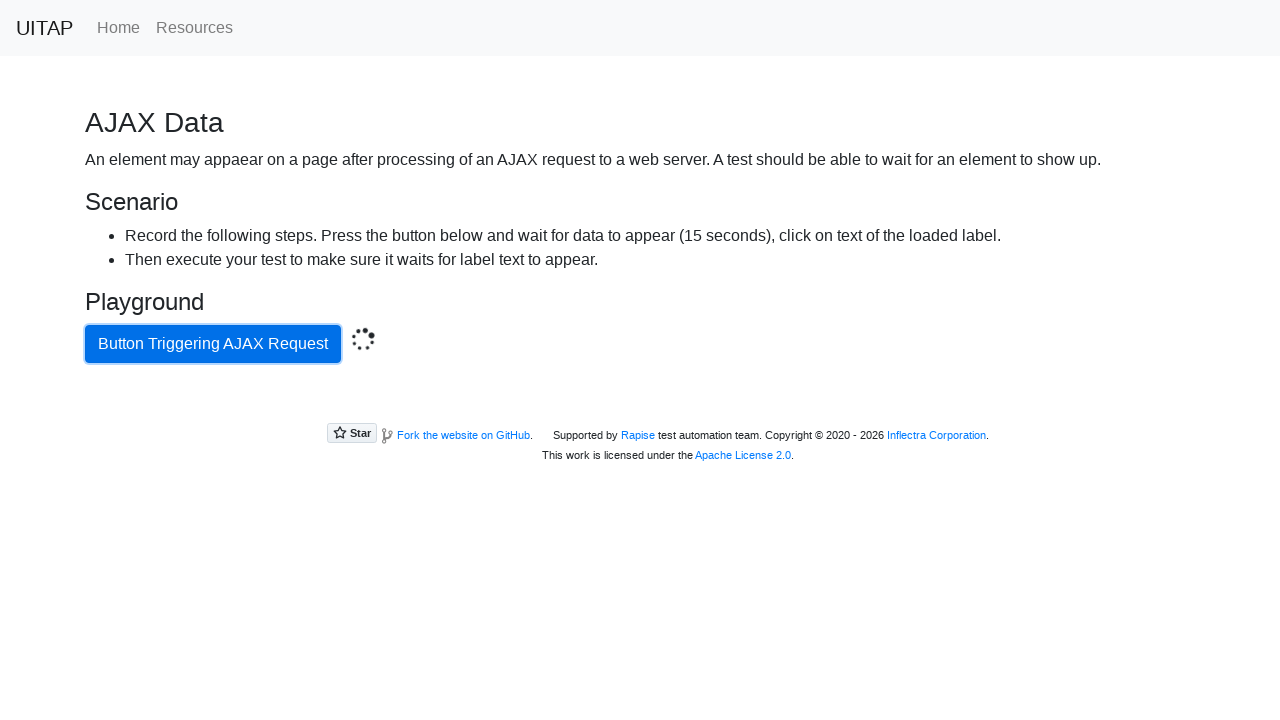

Success message element appeared after AJAX request completed
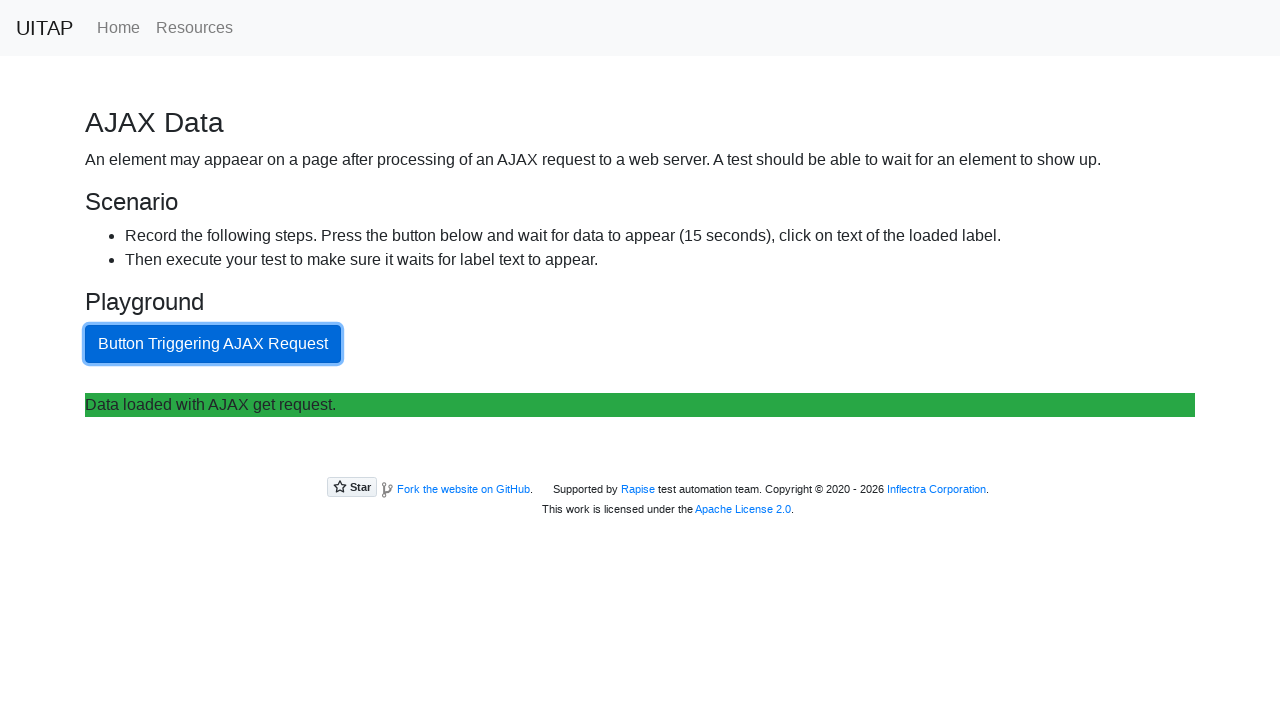

Retrieved success message text content
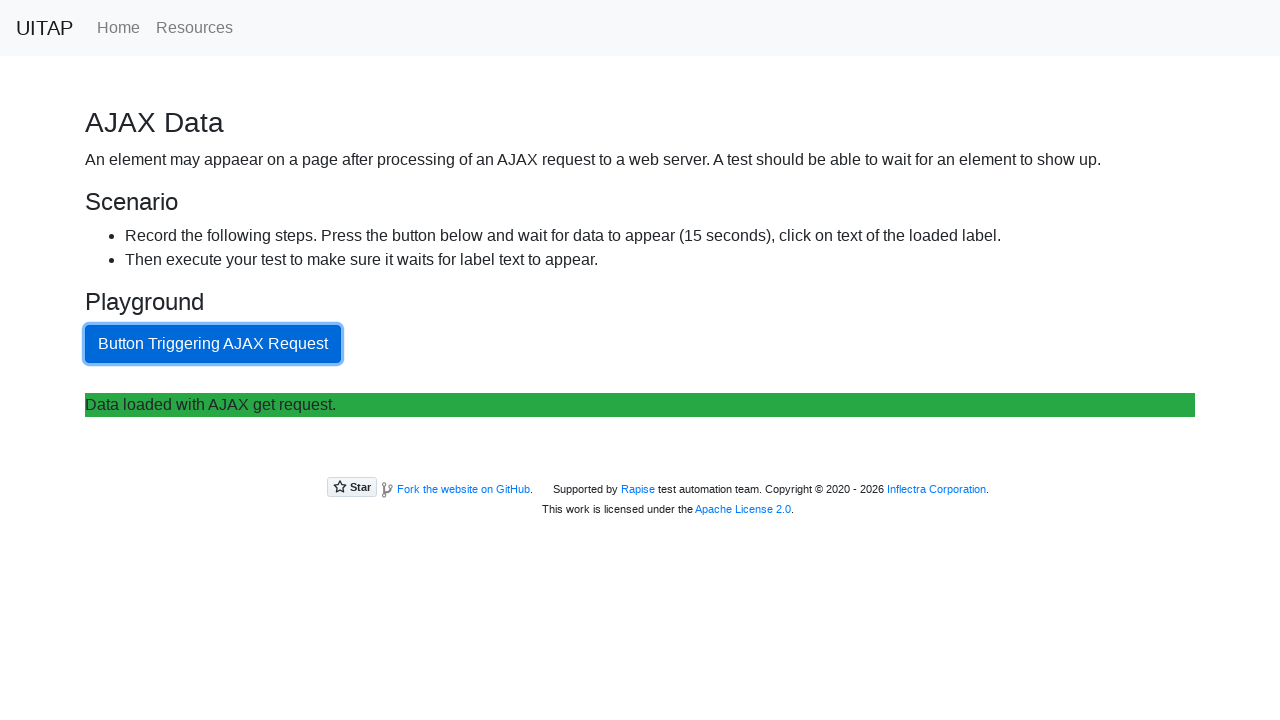

Verified success message contains expected text 'Data loaded with AJAX get request.'
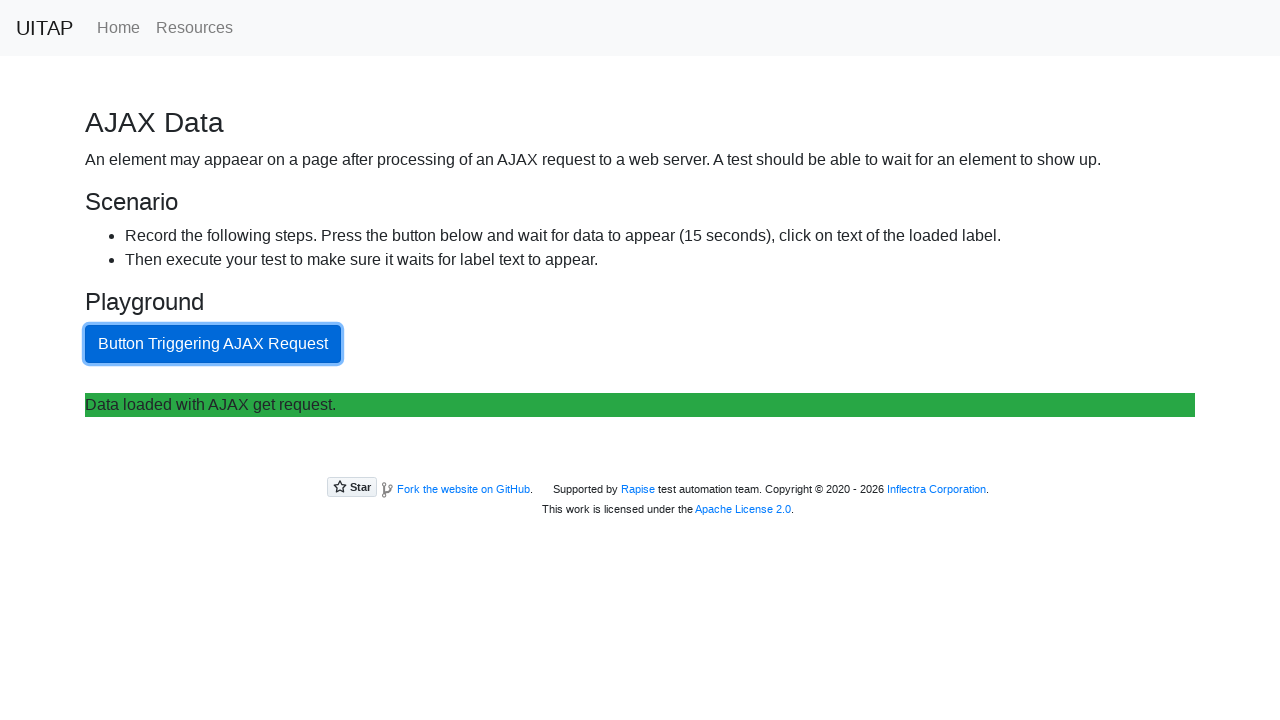

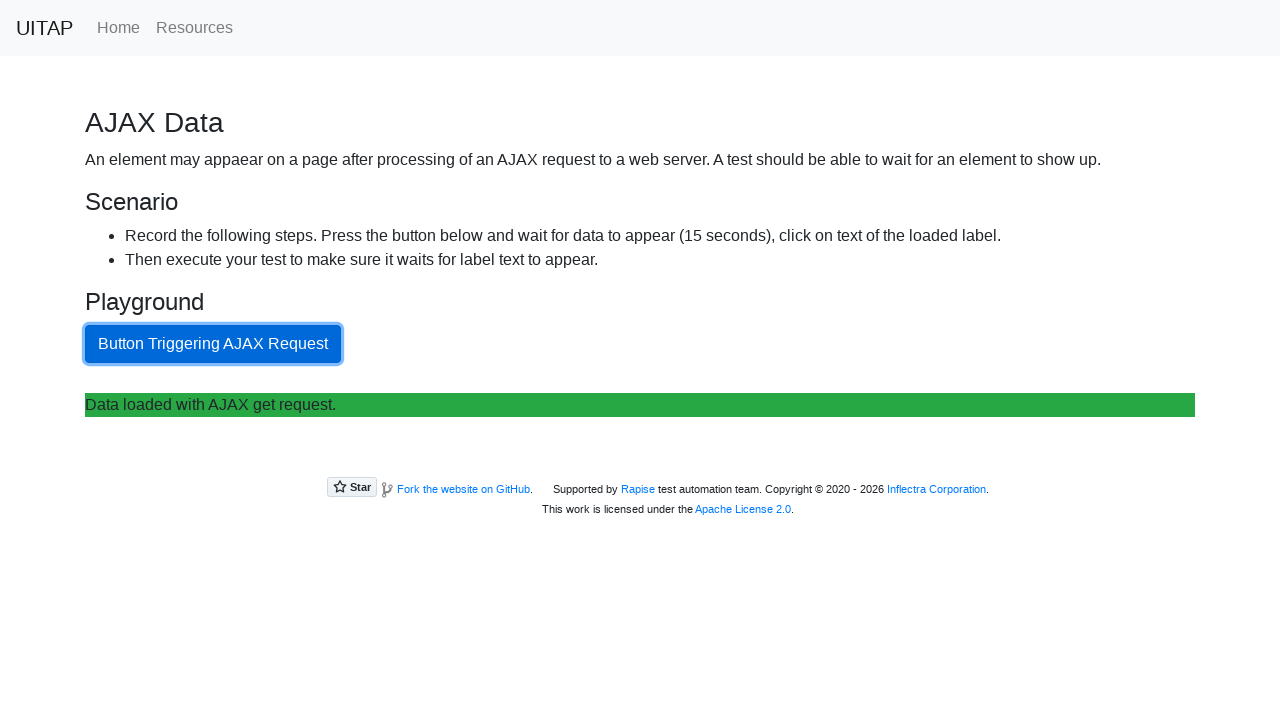